Basic browser automation test that navigates to Rahul Shetty Academy website and verifies the page loads by checking the title is present

Starting URL: https://rahulshettyacademy.com

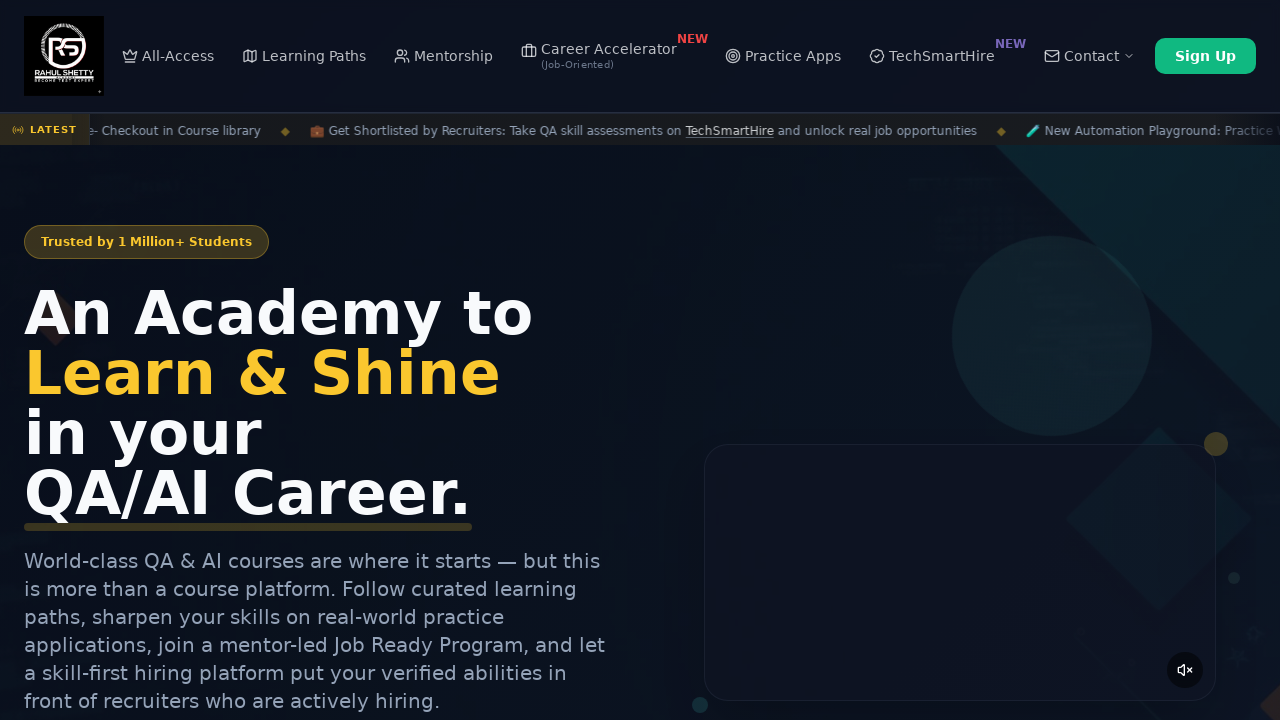

Waited for page to fully load (domcontentloaded)
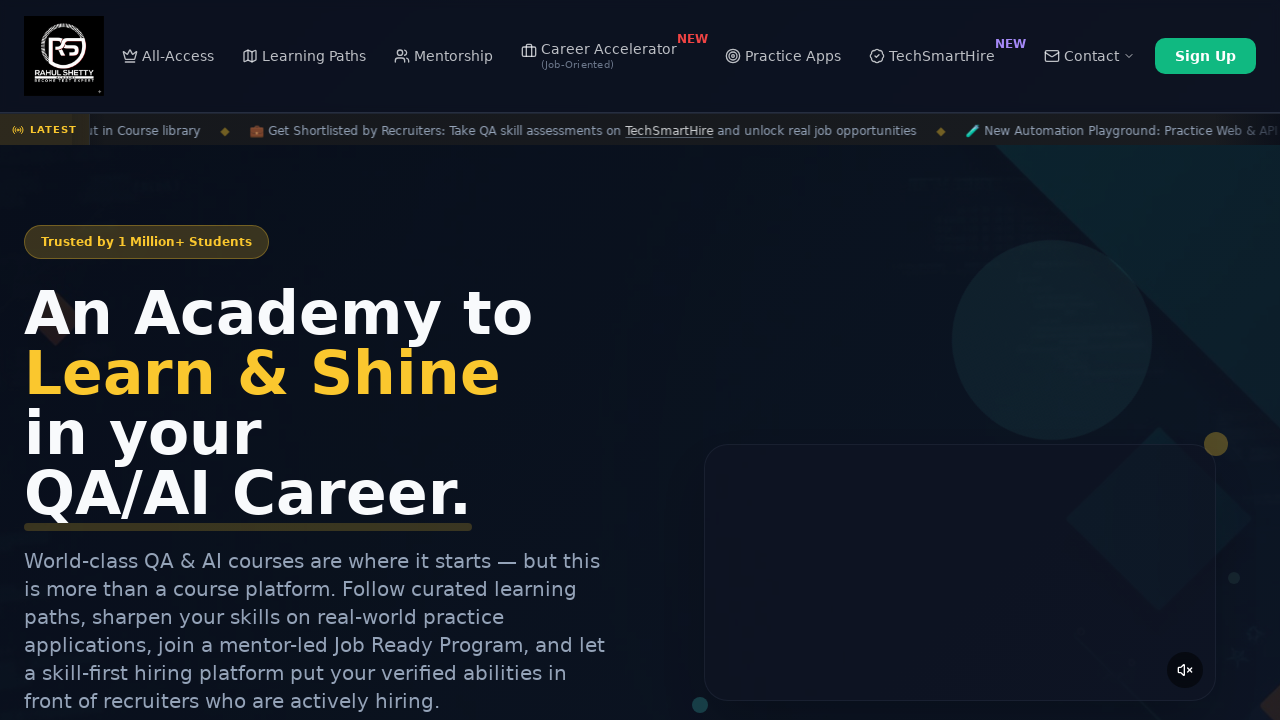

Verified page title is present and not empty
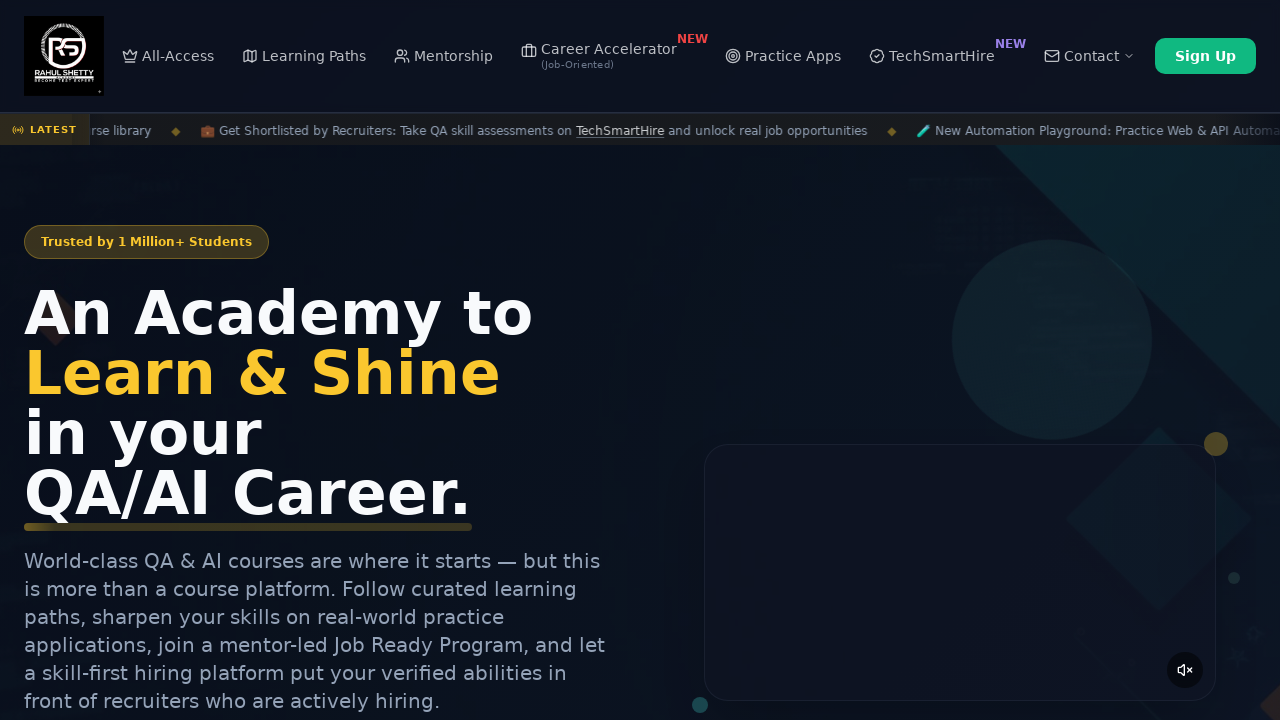

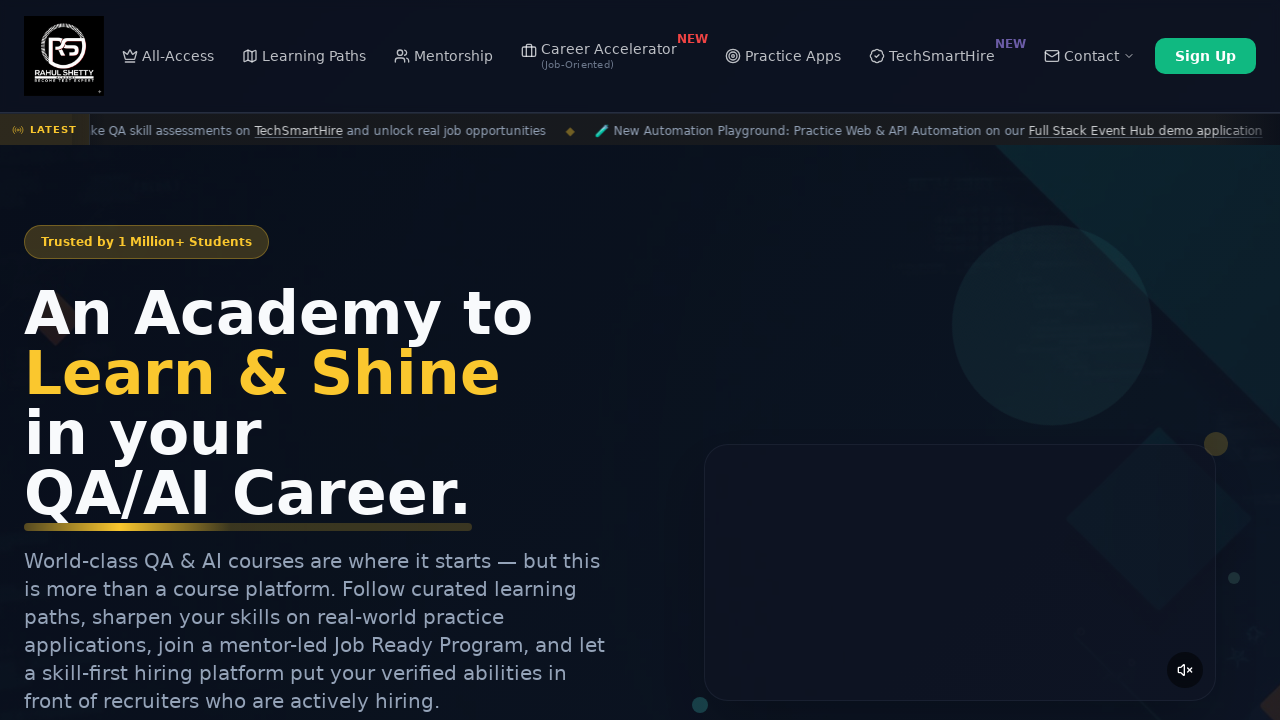